Navigates to a calendar handling tutorial page on Selenium Practice blog and maximizes the browser window. The actual calendar interaction code is commented out, so only basic page load verification occurs.

Starting URL: http://seleniumpractise.blogspot.in/2016/08/how-to-handle-calendar-in-selenium.html

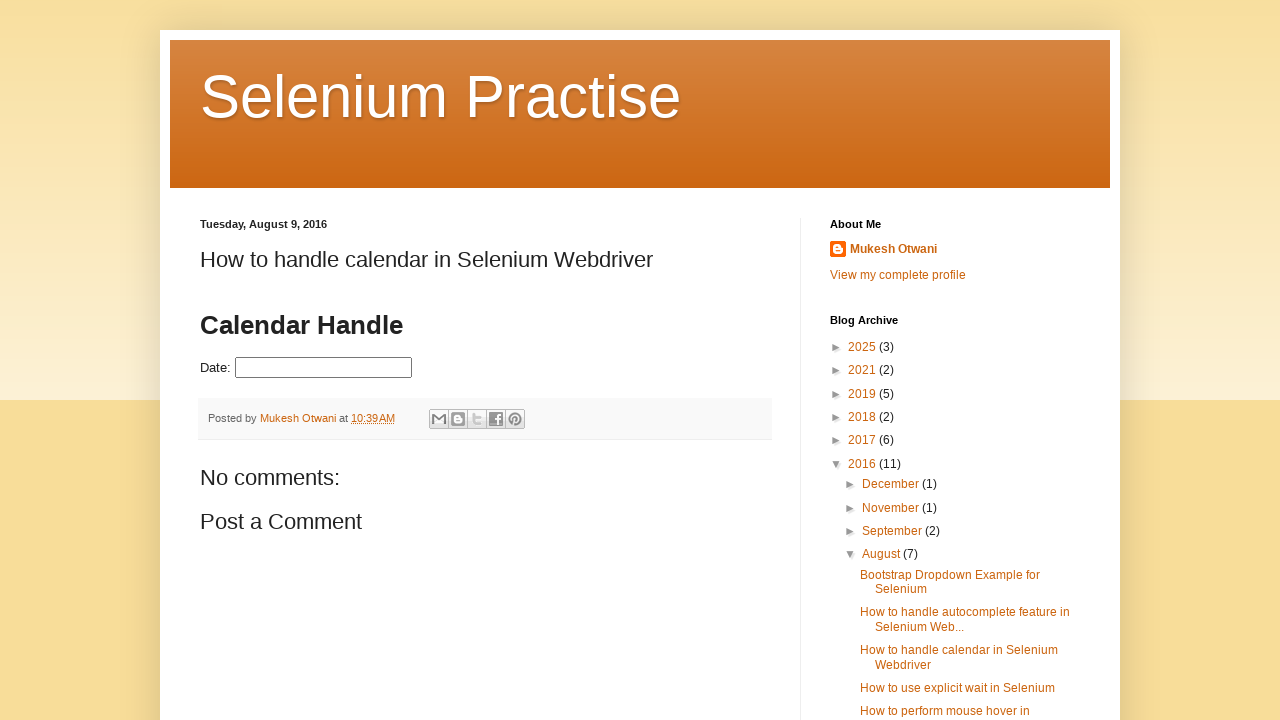

Set viewport size to 1920x1080
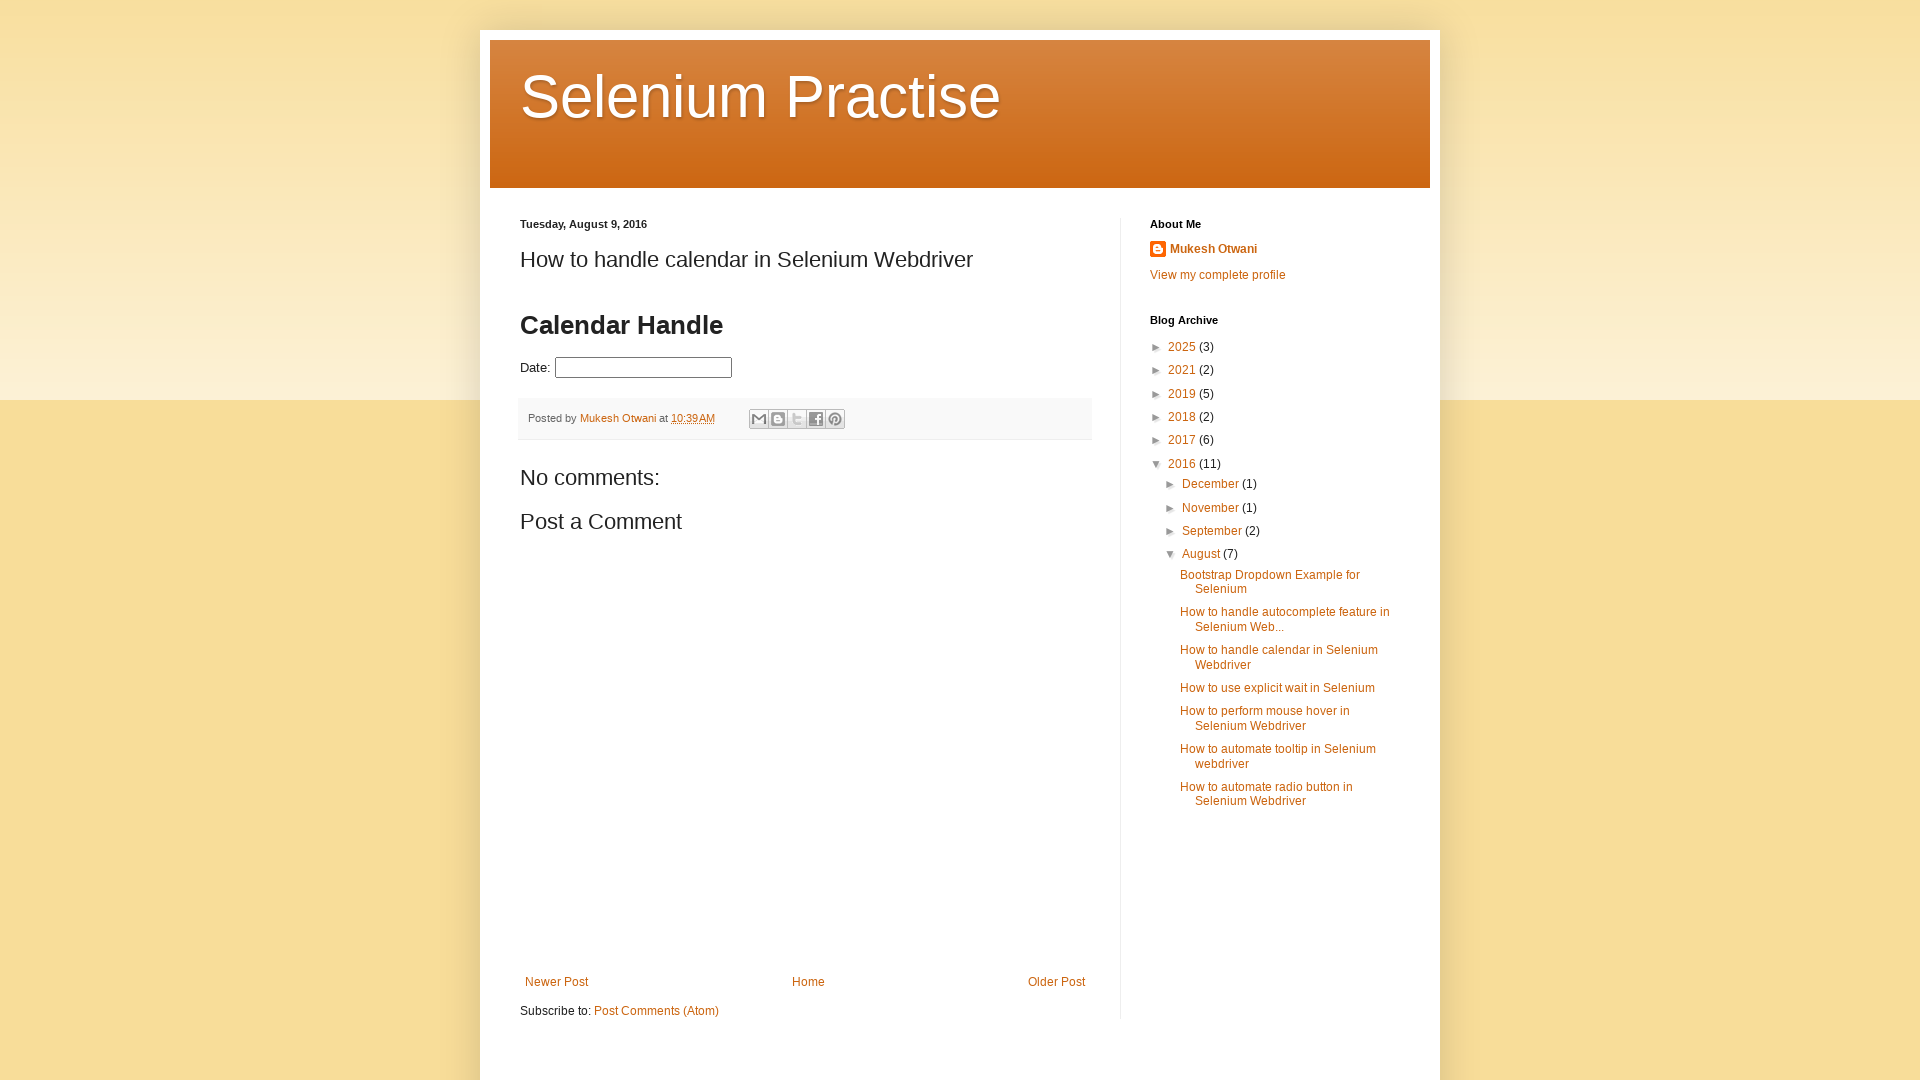

Calendar handling tutorial page loaded successfully
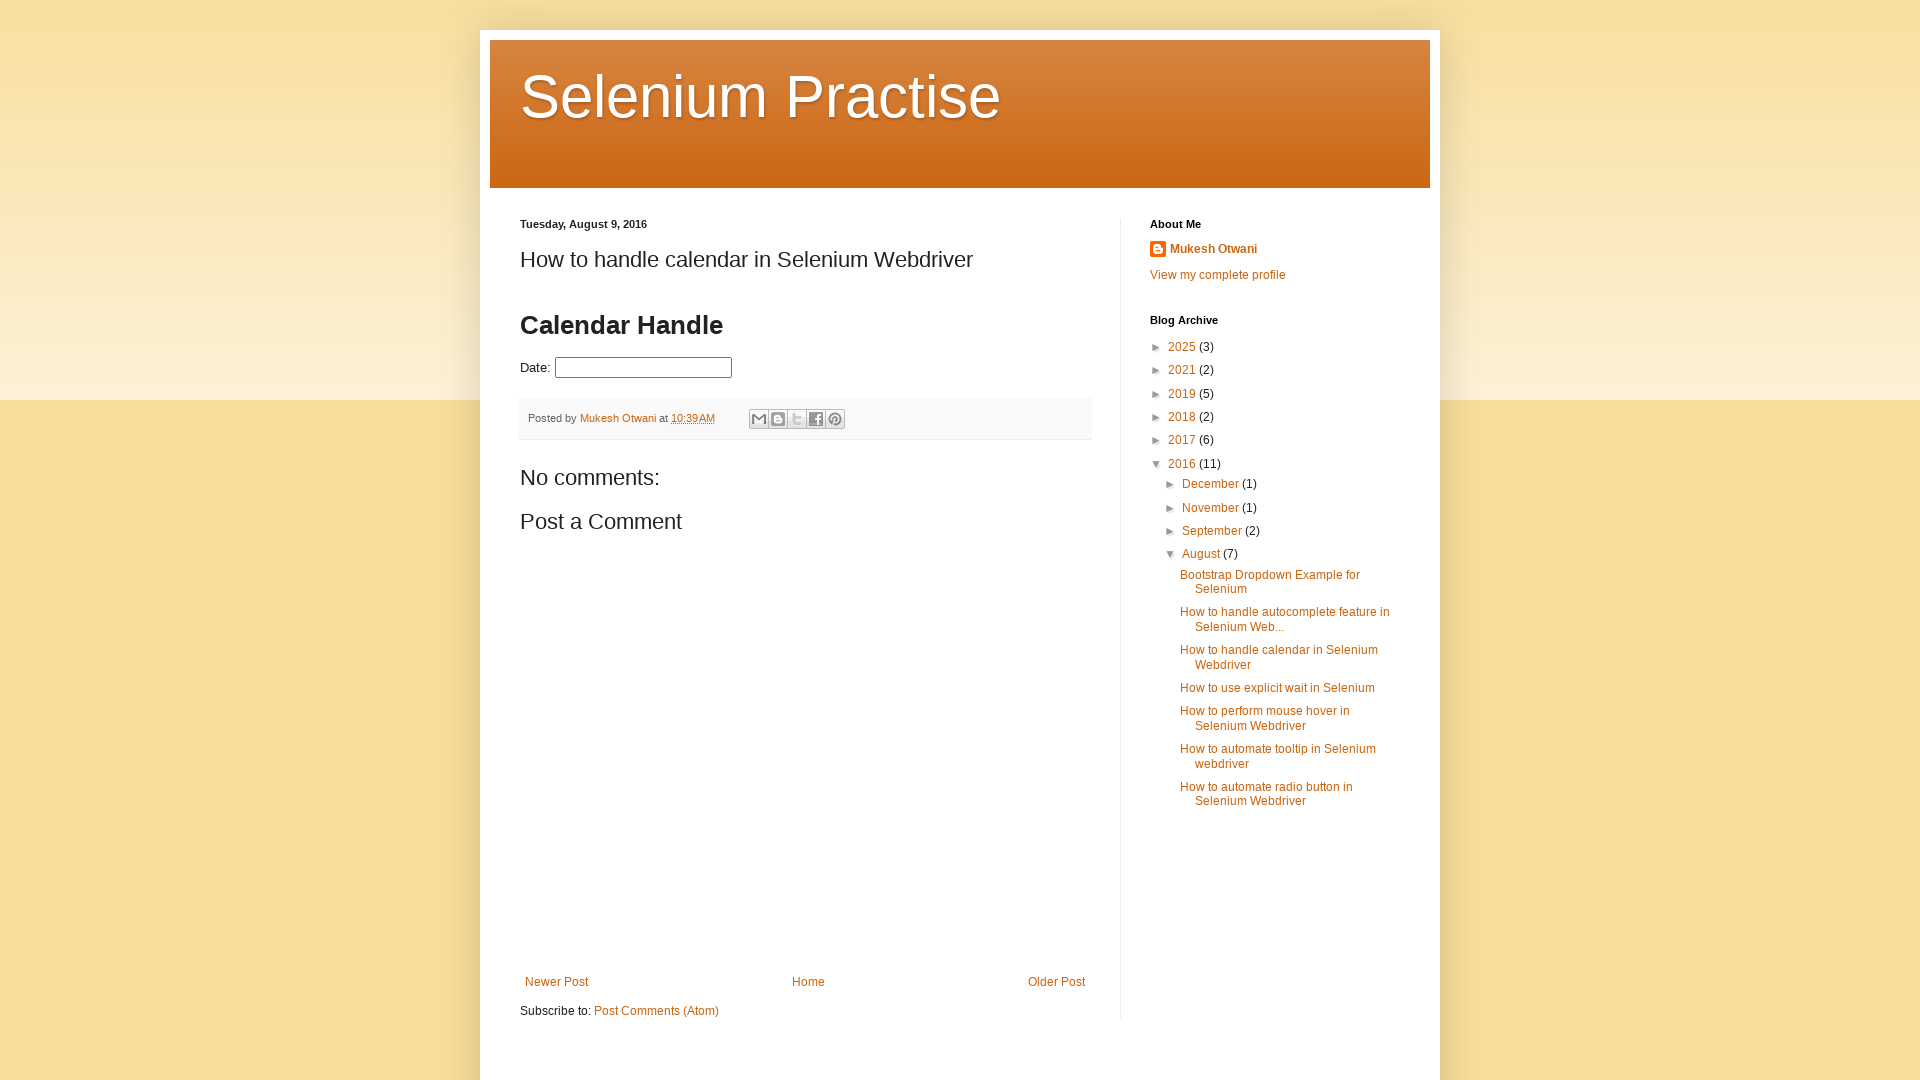

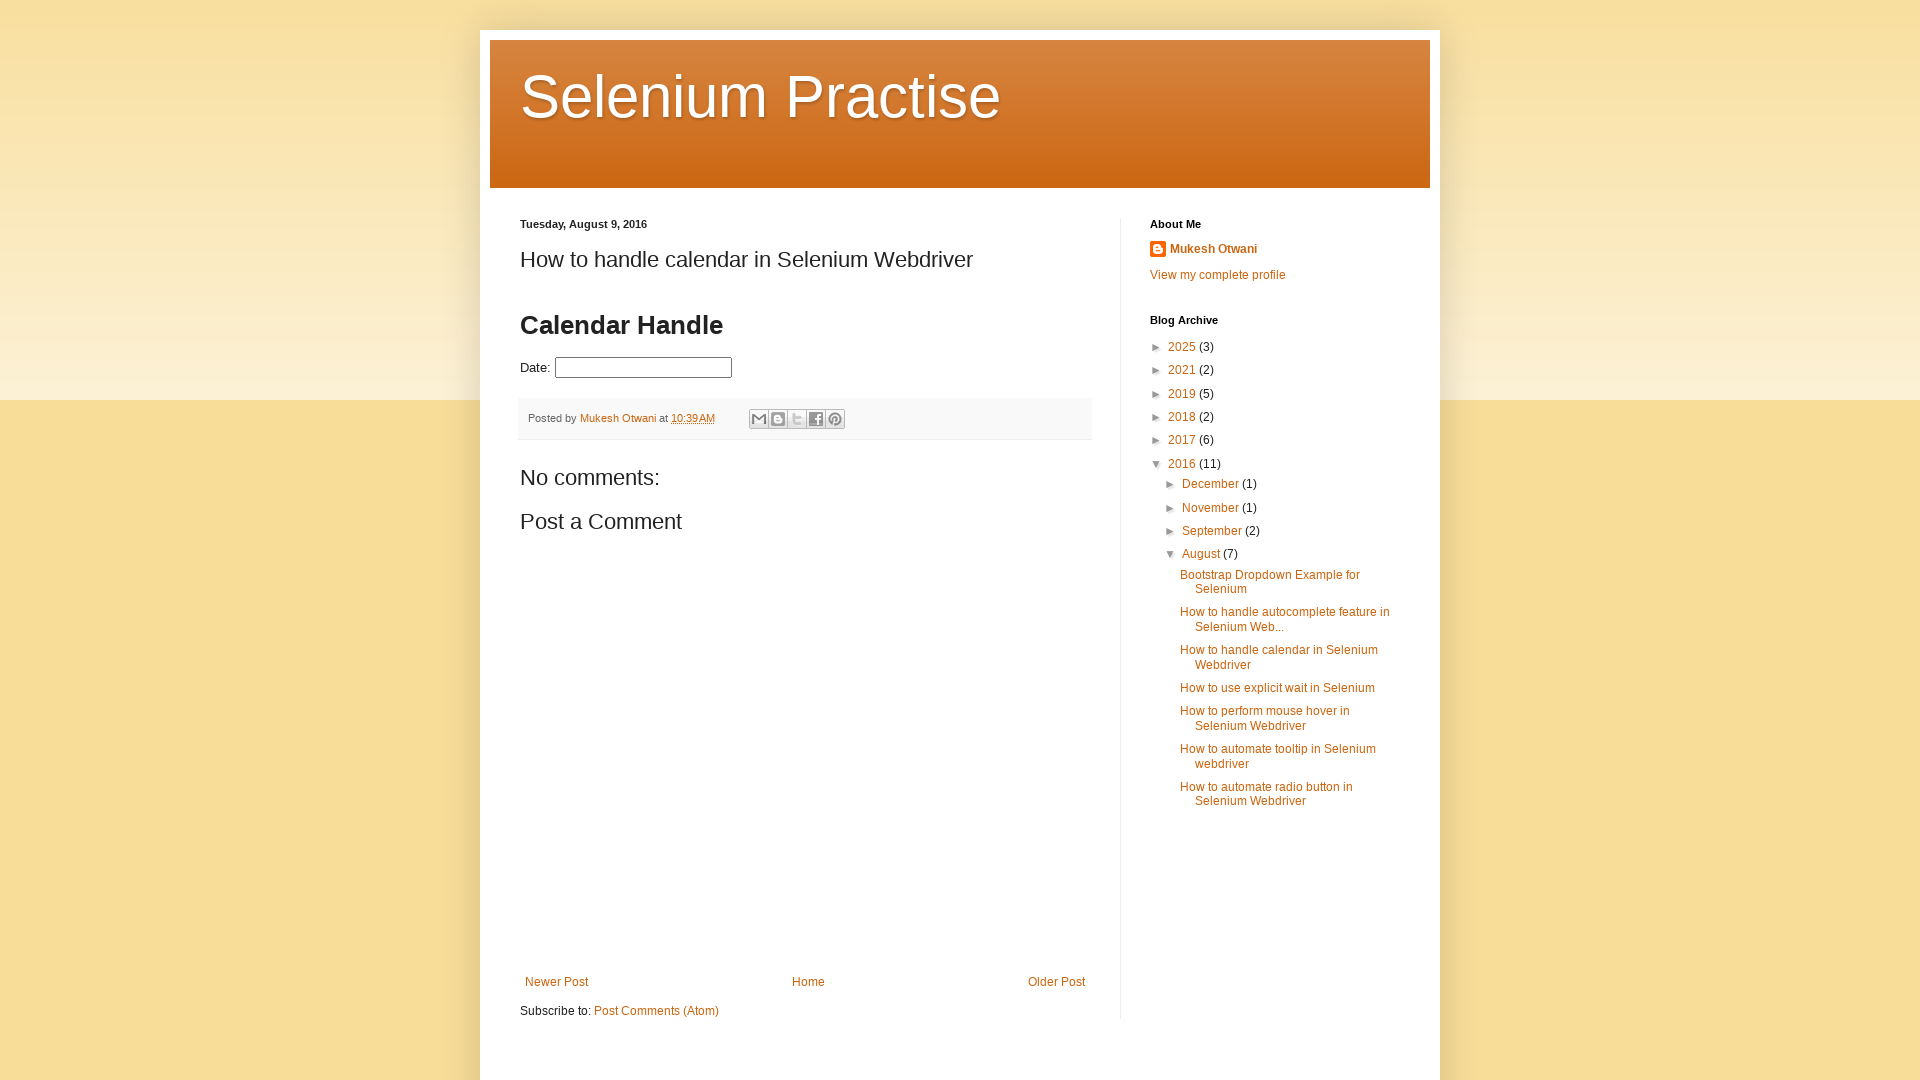